Tests the Selenide GitHub repository by navigating to the Wiki section, searching for SoftAssertions page, and verifying that it contains example code for JUnit5

Starting URL: https://github.com/selenide/selenide

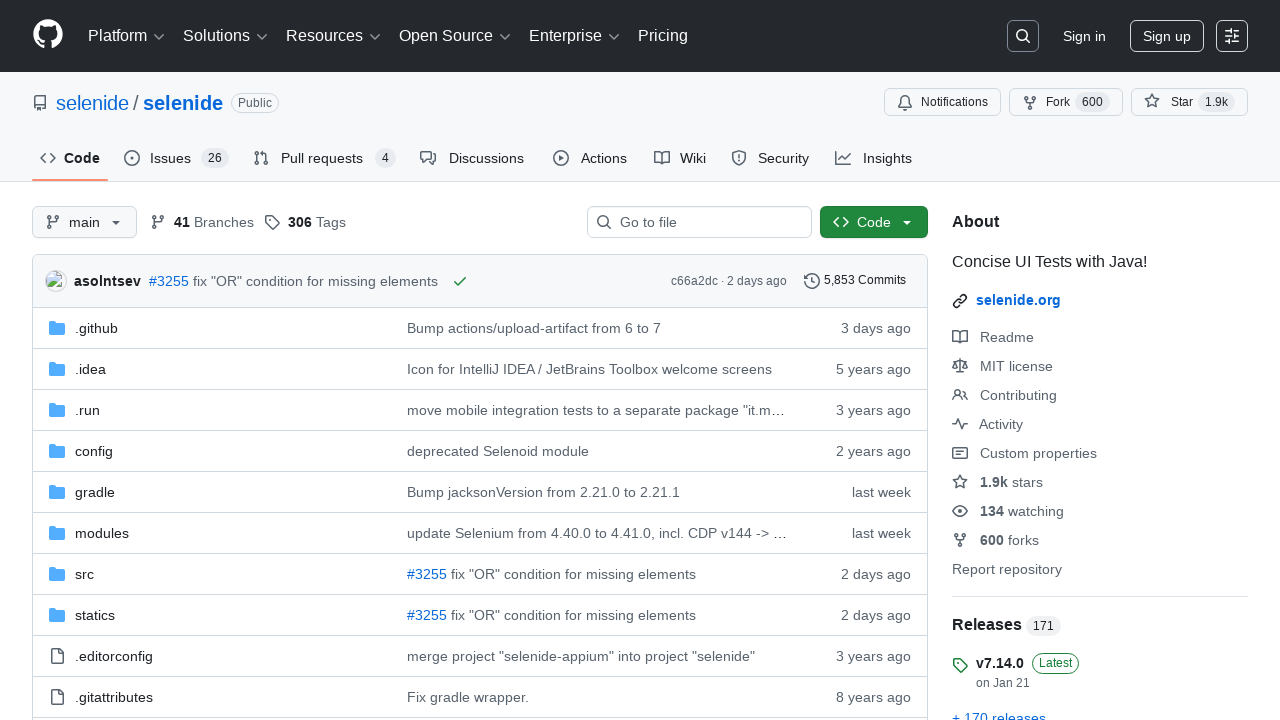

Clicked on Wiki tab at (680, 158) on #wiki-tab
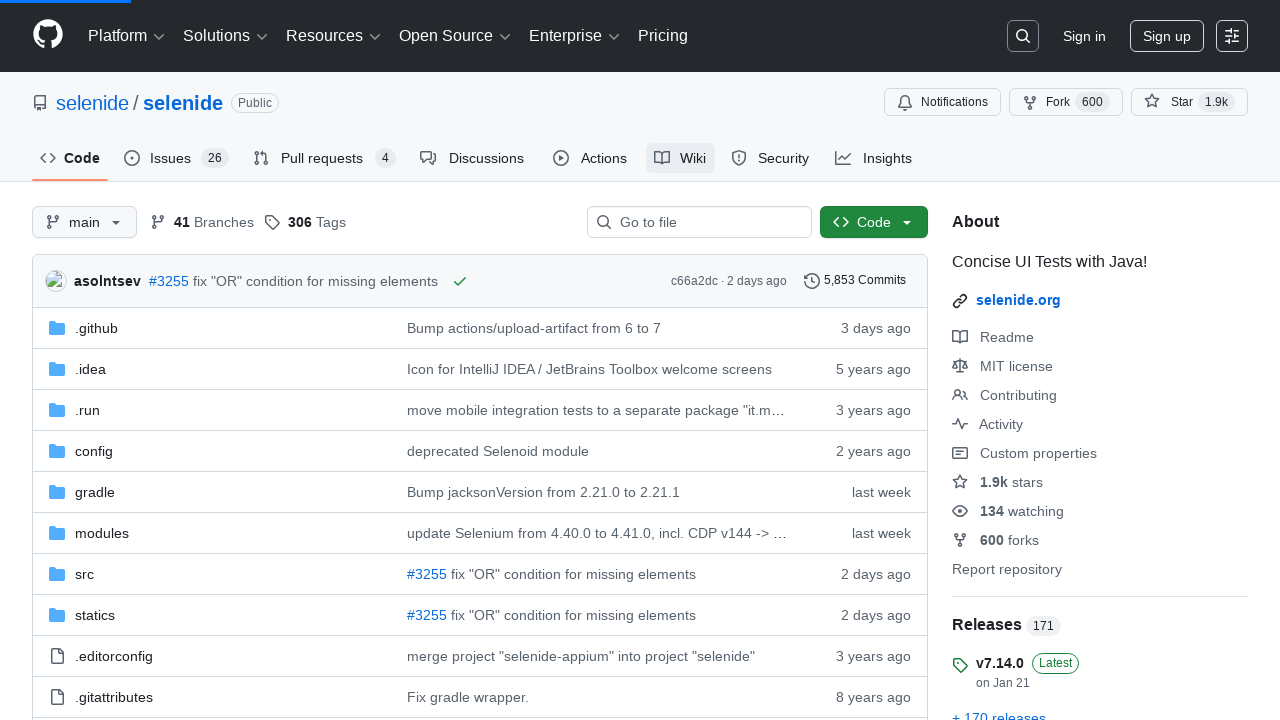

Filled wiki pages filter with 'SoftAssertions' on #wiki-pages-filter
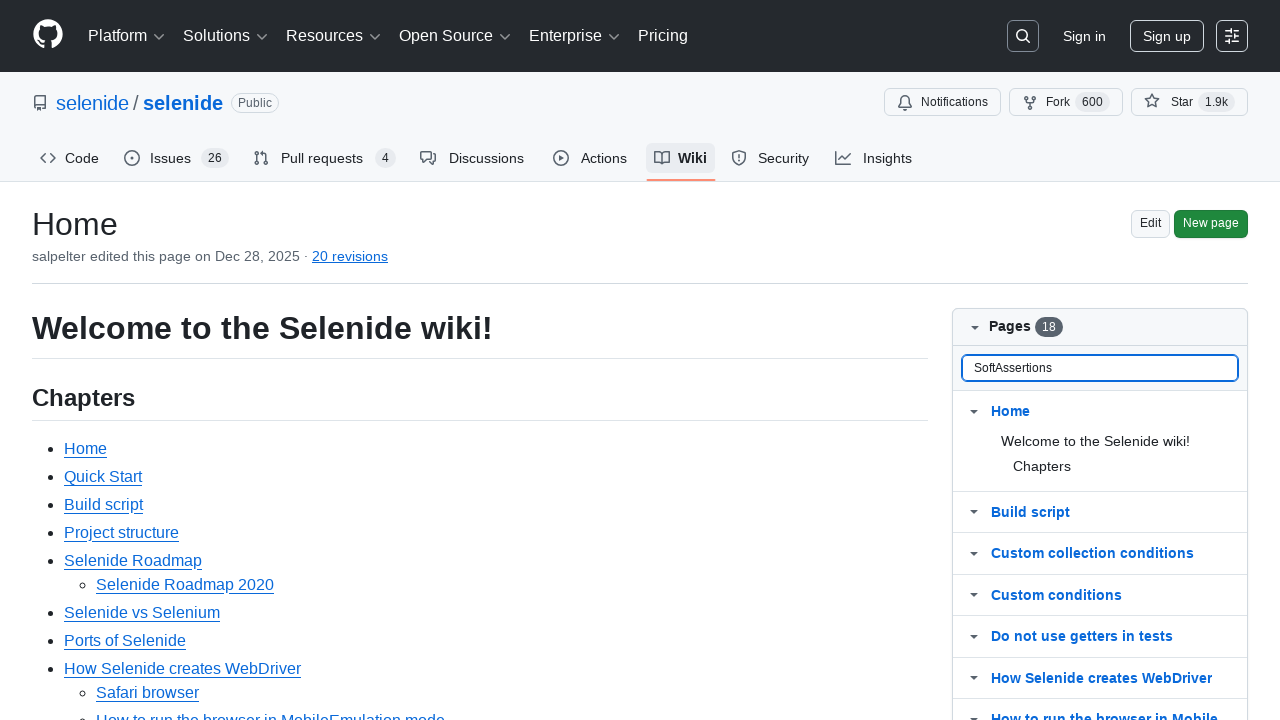

Pressed Enter to search for SoftAssertions
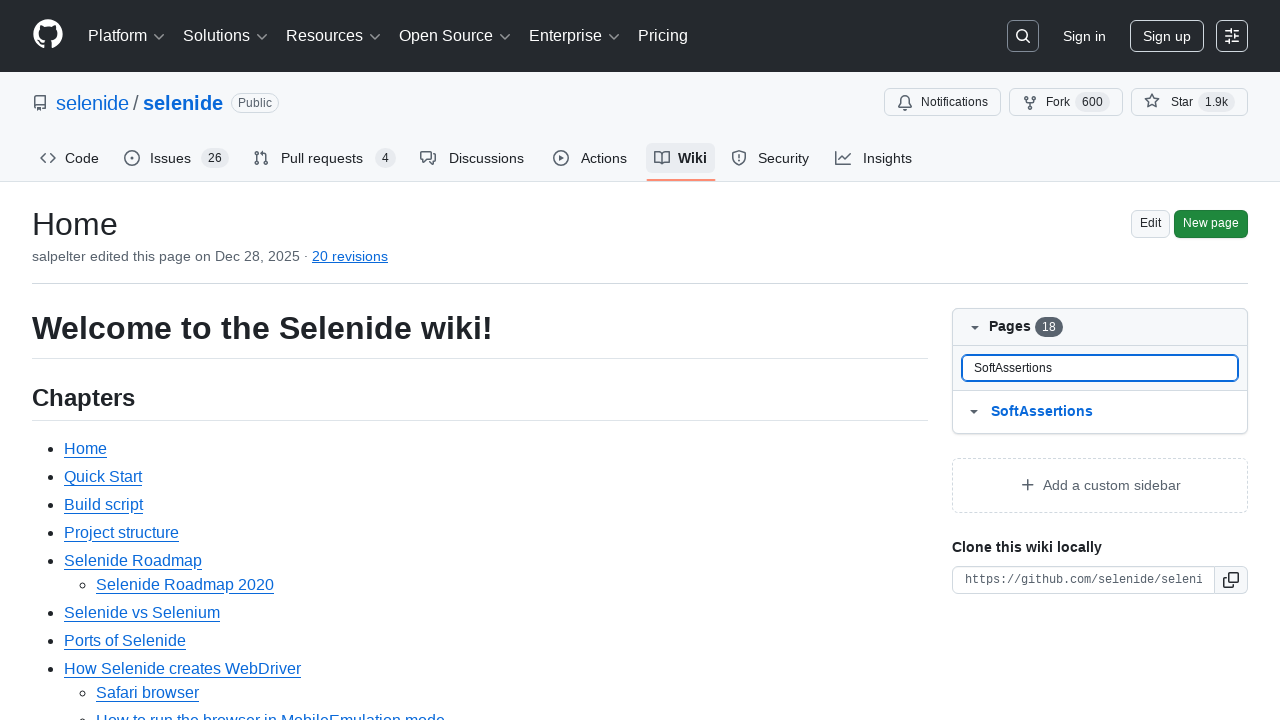

Clicked on filtered SoftAssertions result at (1100, 411) on .filterable-active
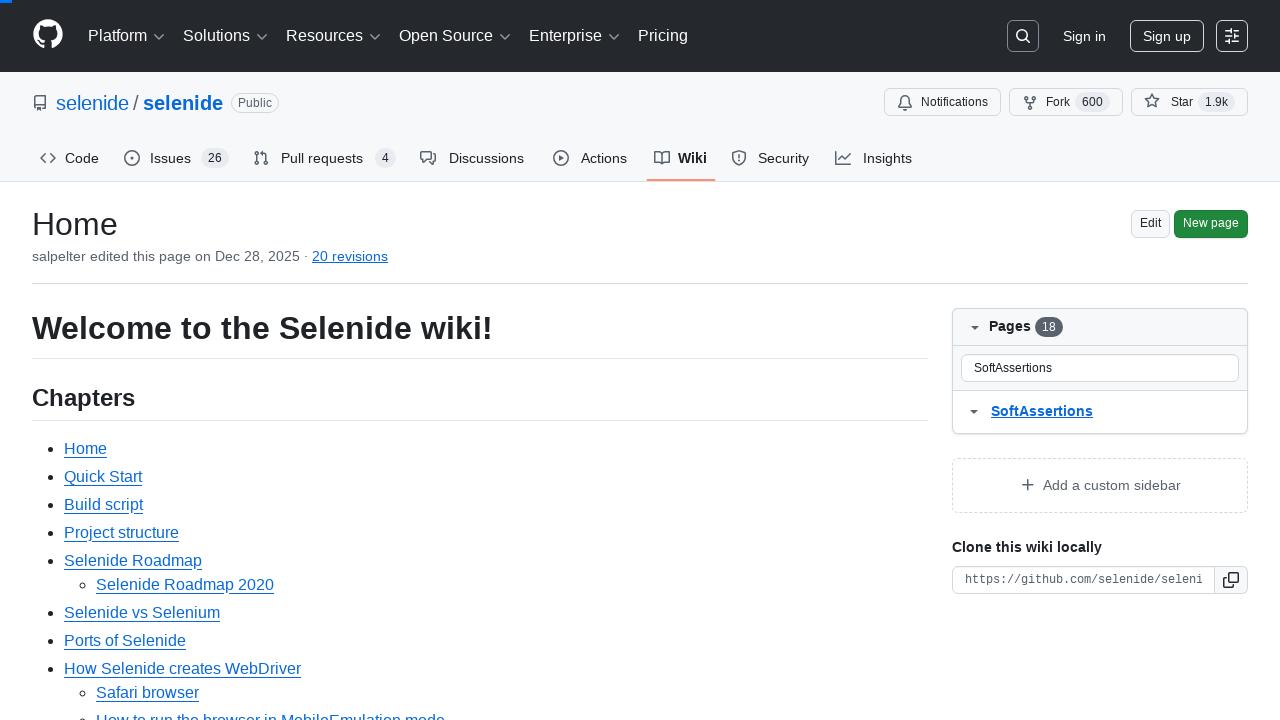

Clicked on 'Soft assertions' link to open the page at (480, 361) on text=Soft assertions
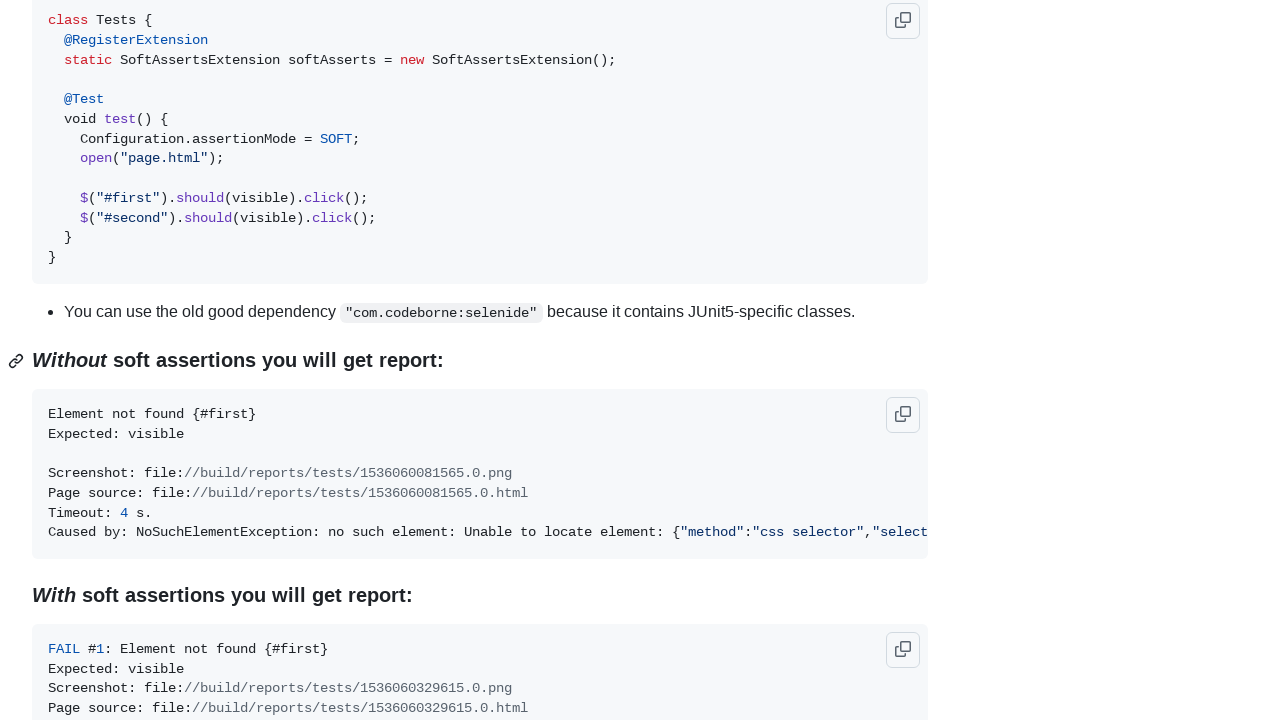

Waited for markdown body to load
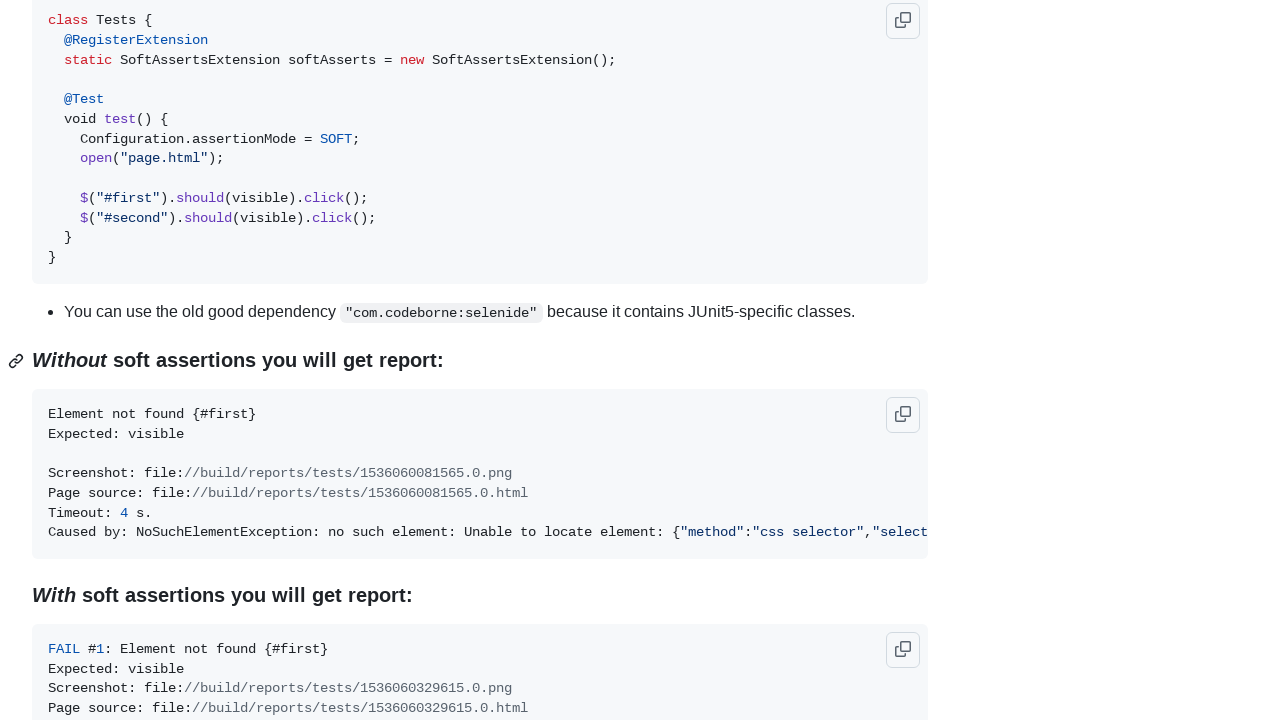

Verified markdown body contains 'Example:' text
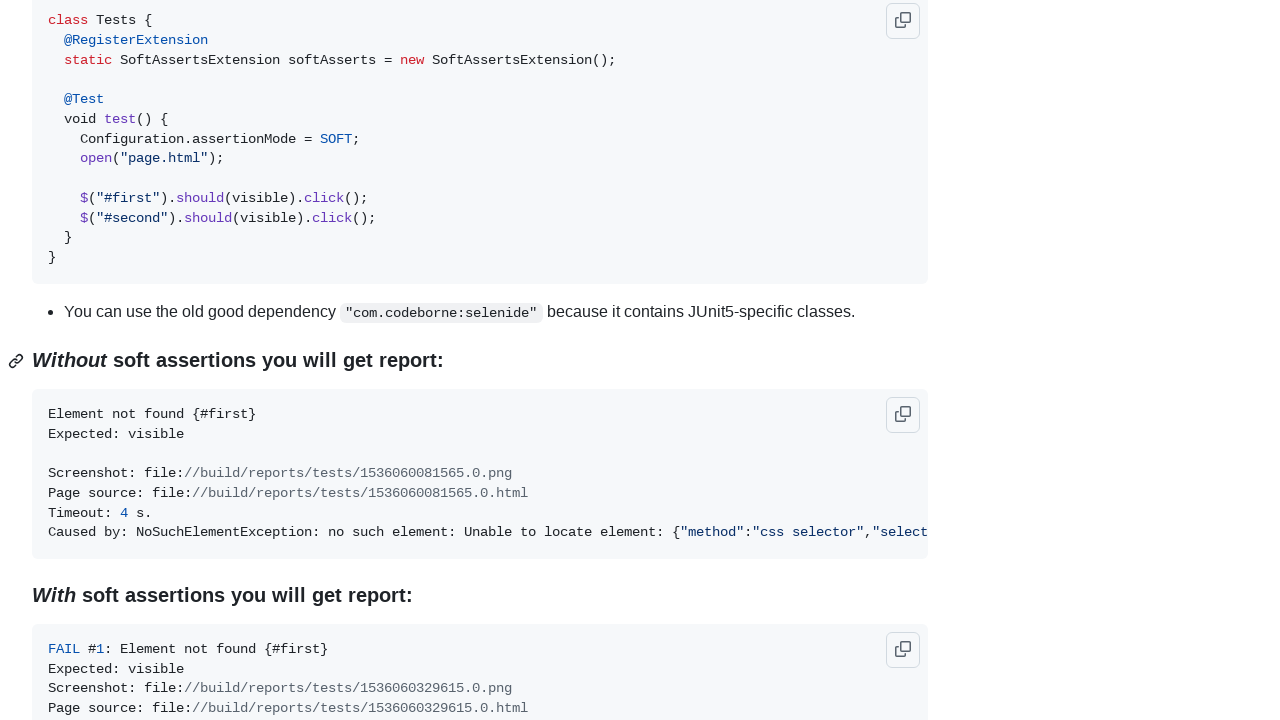

Verified repository content contains JUnit5 example with @ExtendWith({SoftAssertsExtension.class})
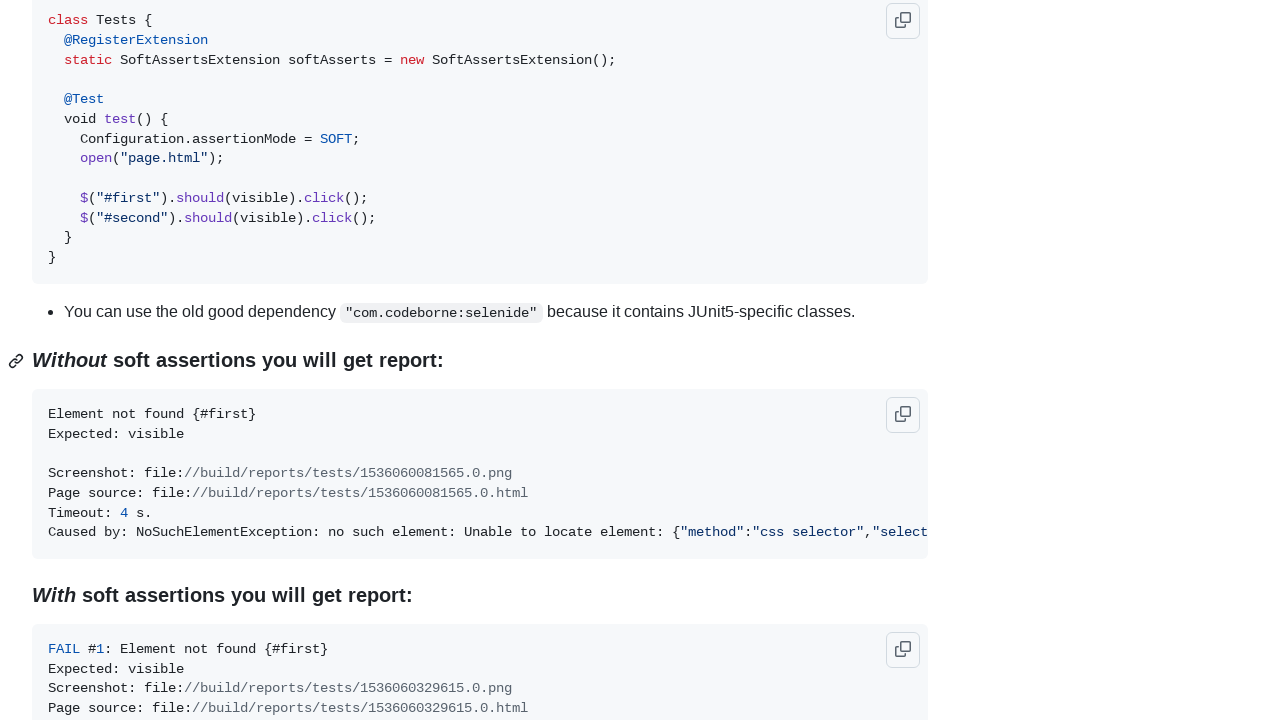

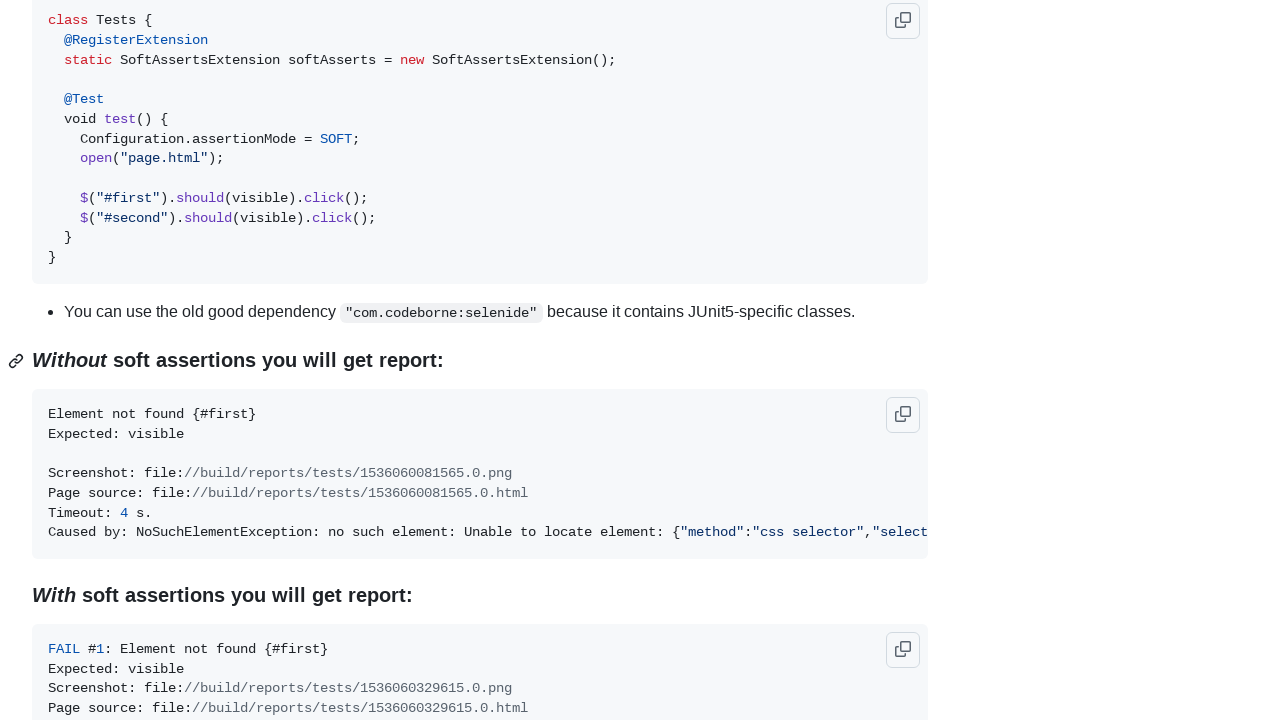